Tests the Class Search button on the RIT Tiger Center landing page by verifying its text and clicking it

Starting URL: https://tigercenter.rit.edu/tigerCenterApp/landing

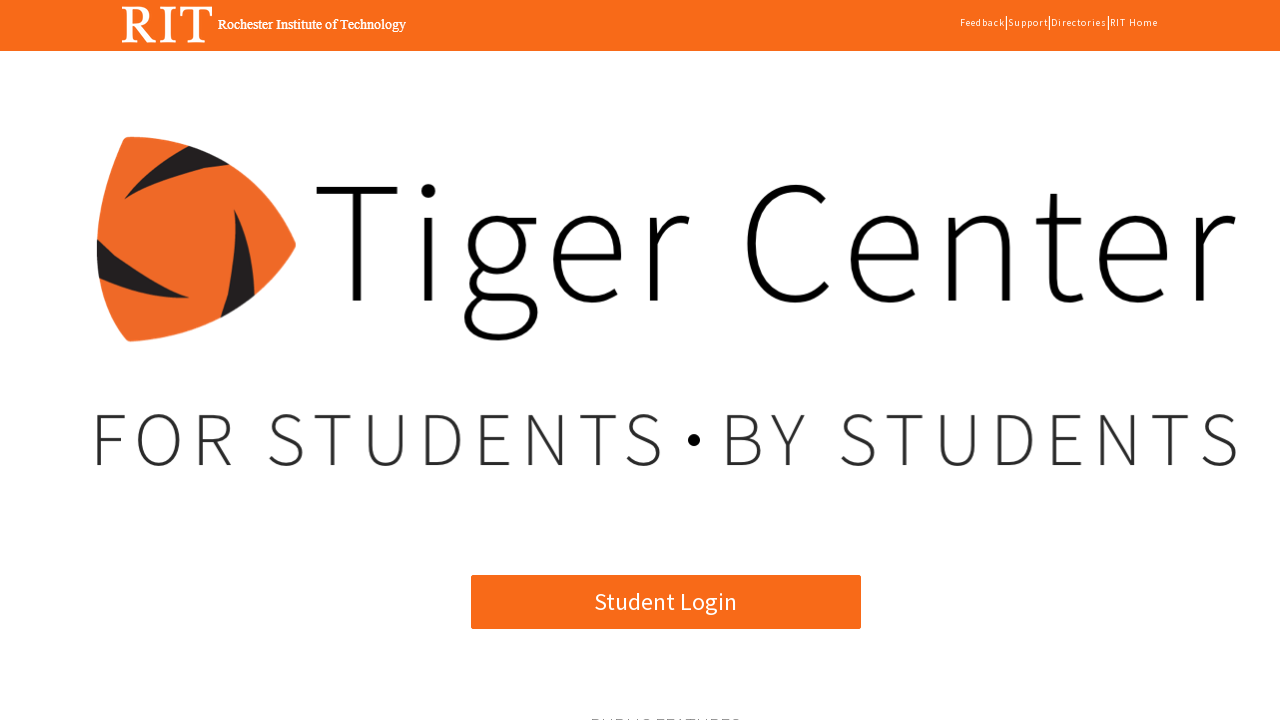

Located the Class Search button on the landing page
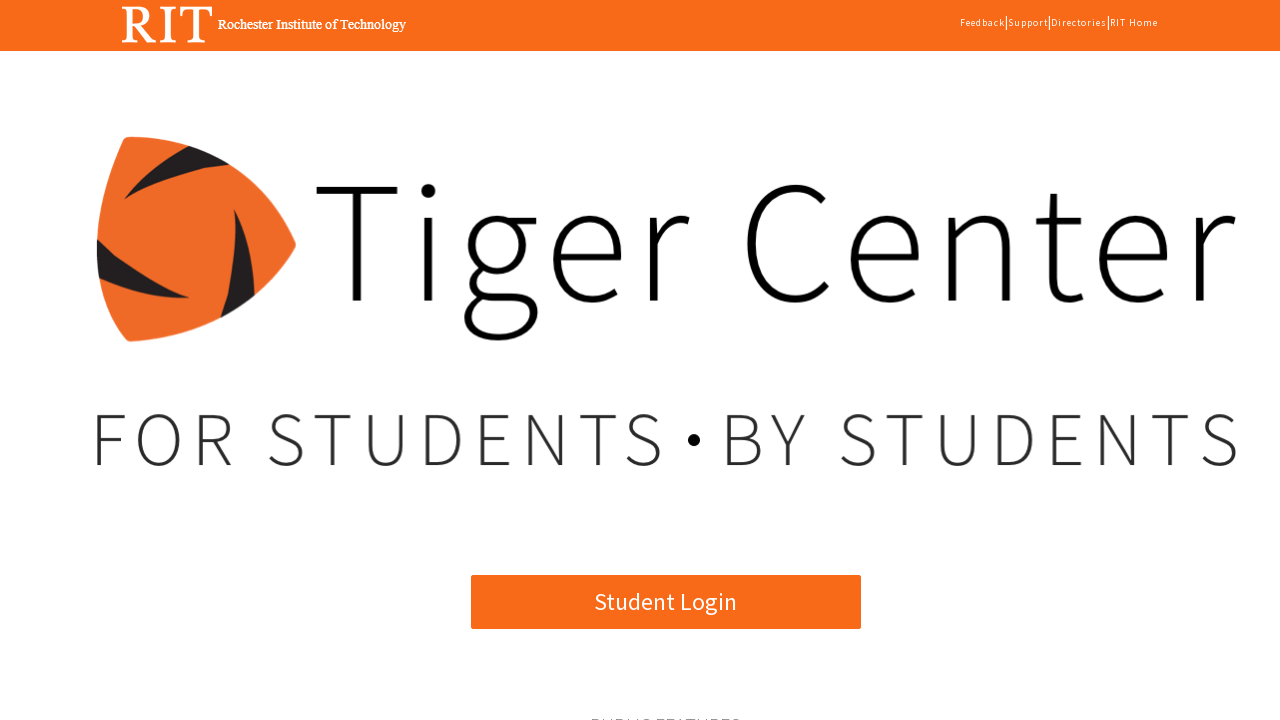

Verified Class Search button text content
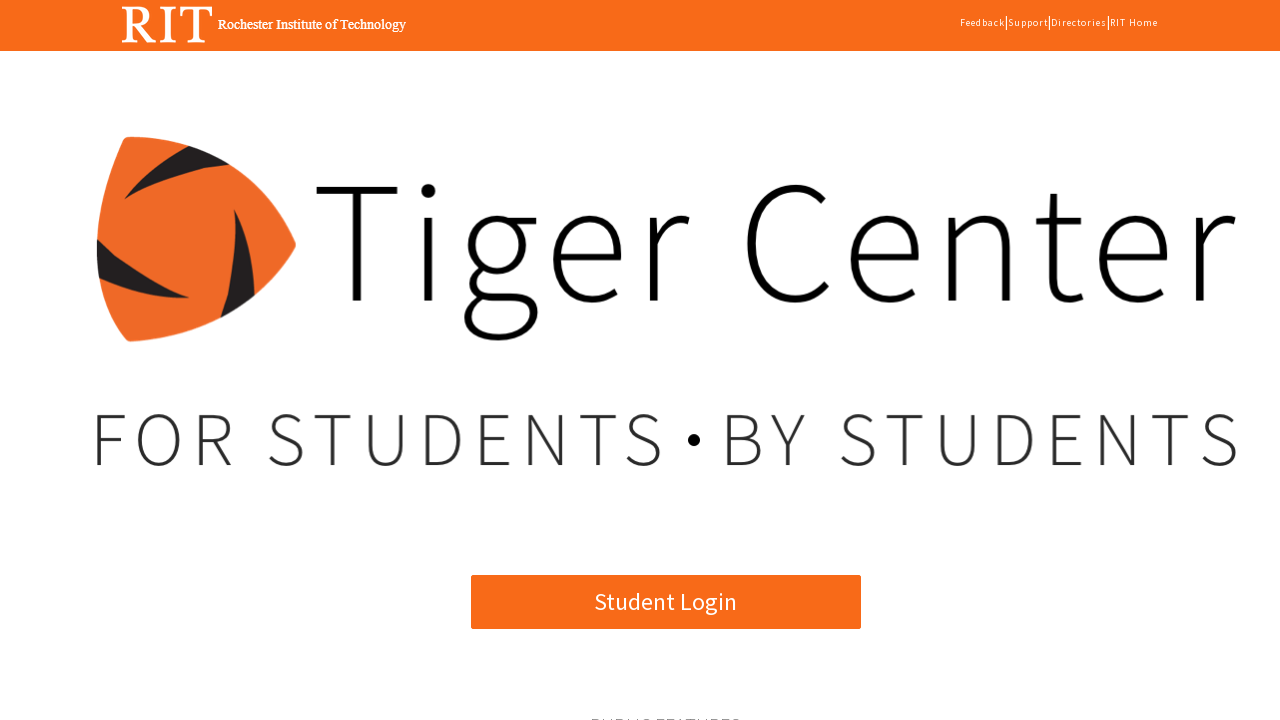

Clicked the Class Search button at (373, 360) on xpath=//*[@id='angularApp']/app-root/div[2]/mat-sidenav-container[2]/mat-sidenav
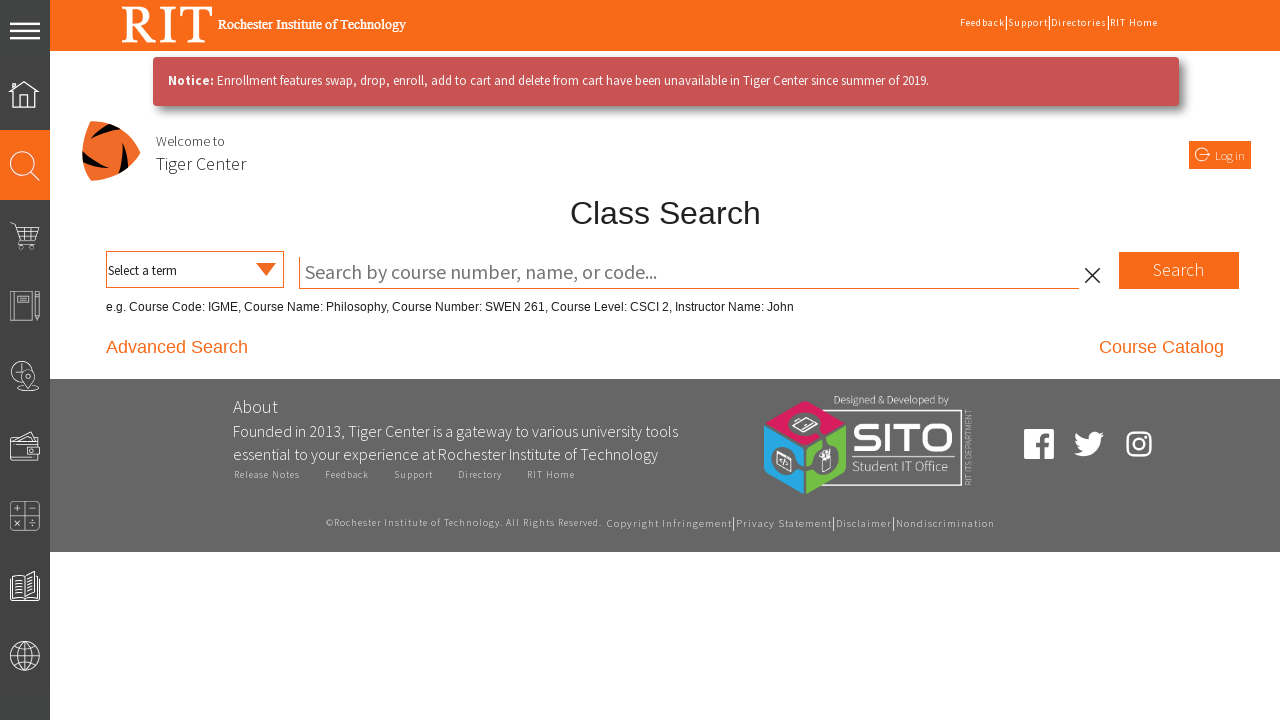

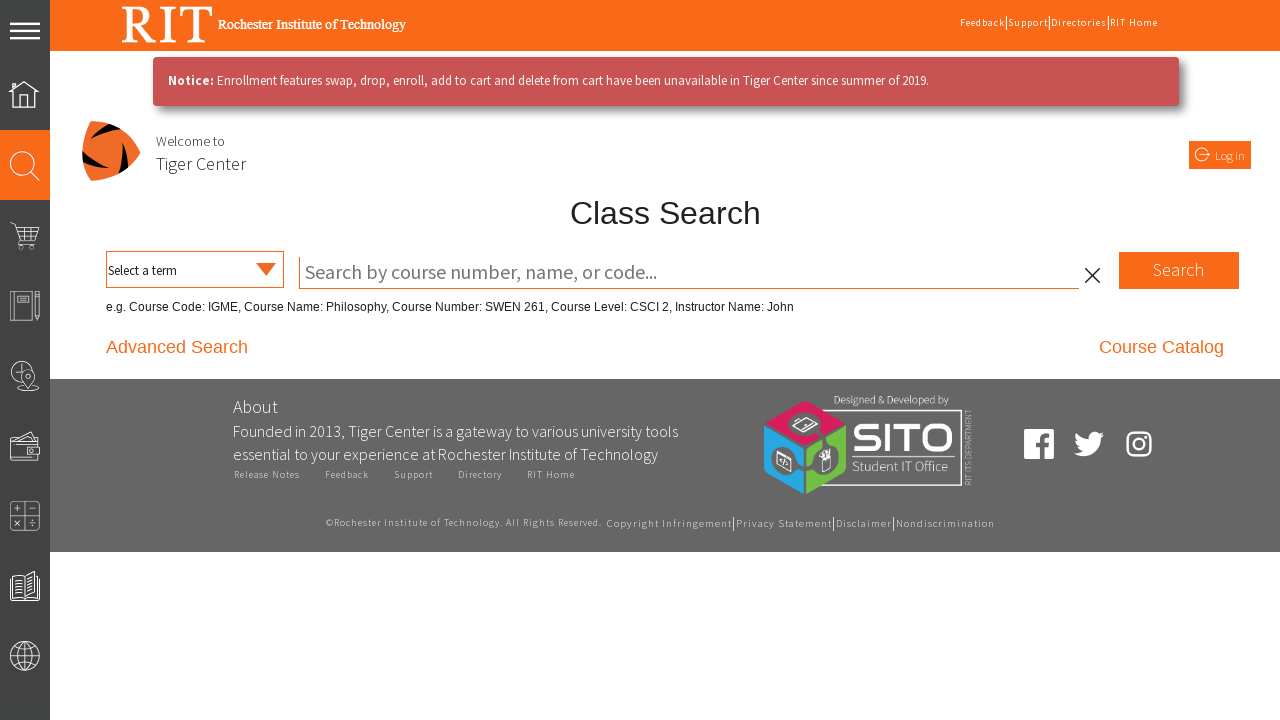